Tests window handling functionality by clicking "Try it Yourself" links multiple times to open new windows, switching to each new window to click a theme change button, then returning to the main page to verify content.

Starting URL: https://www.w3schools.com

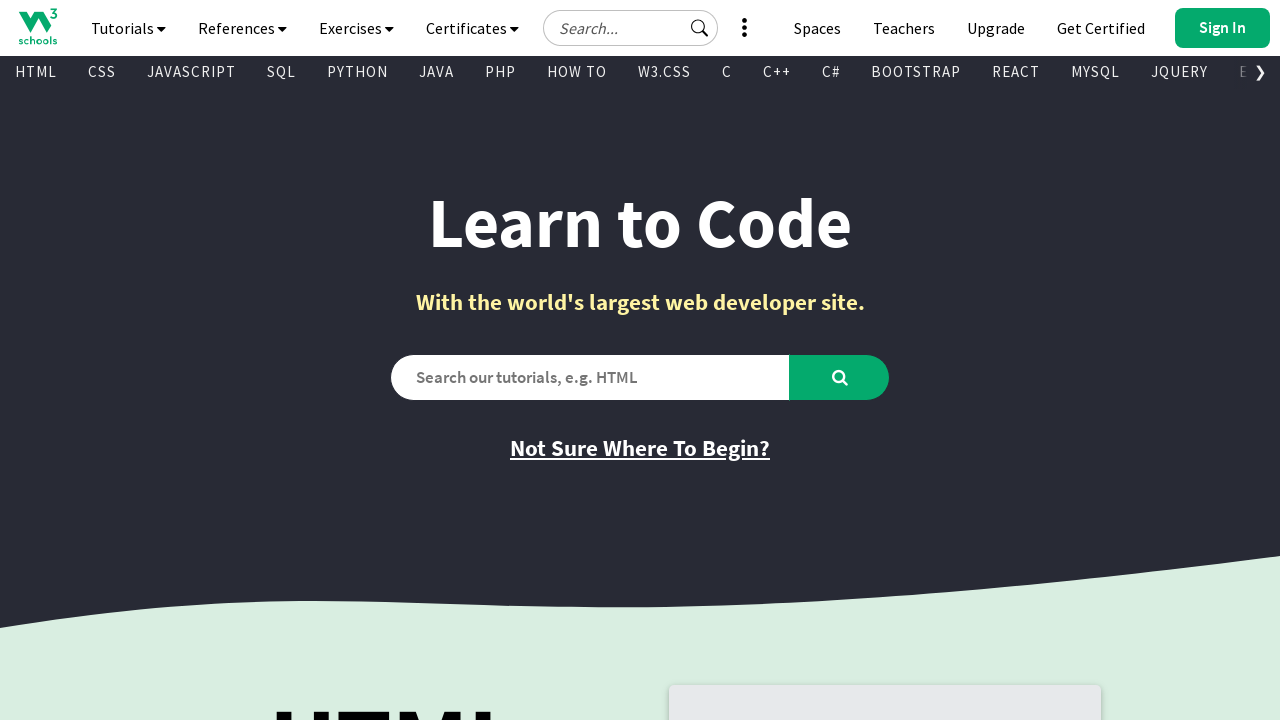

Clicked first 'Try it Yourself' link to open new window at (785, 360) on text=Try it Yourself
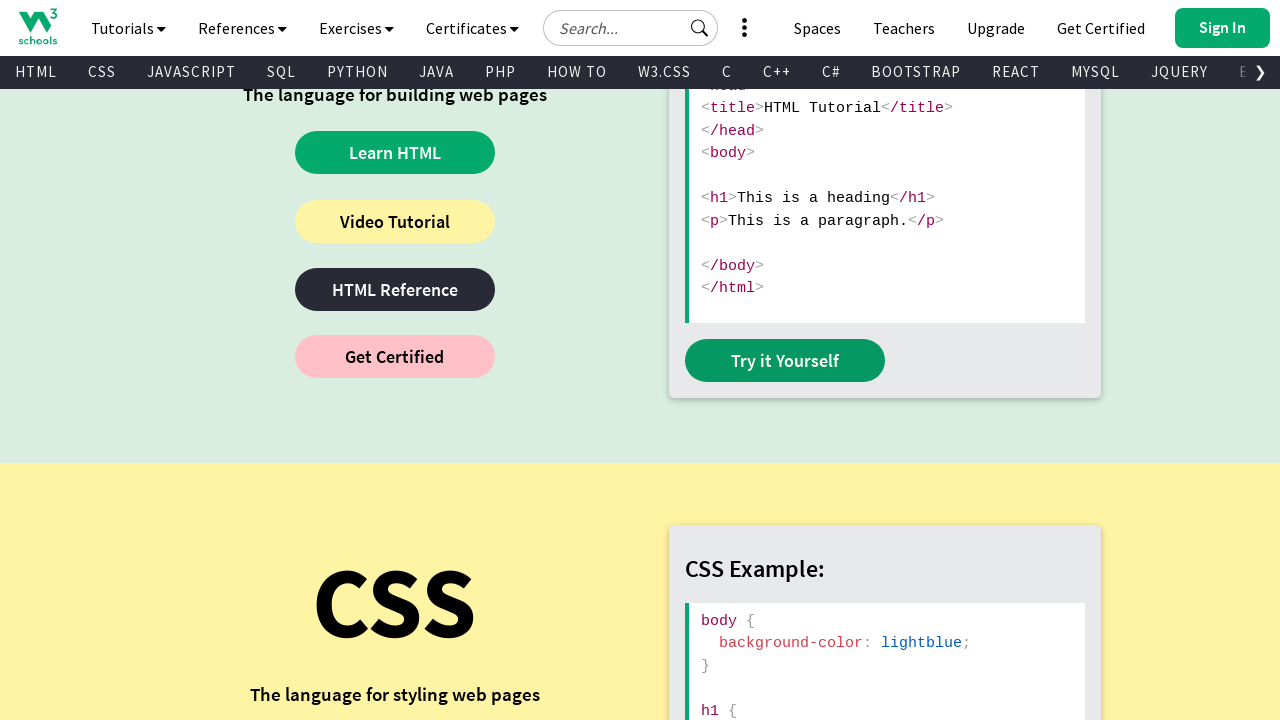

Waited 2000ms for first window to load
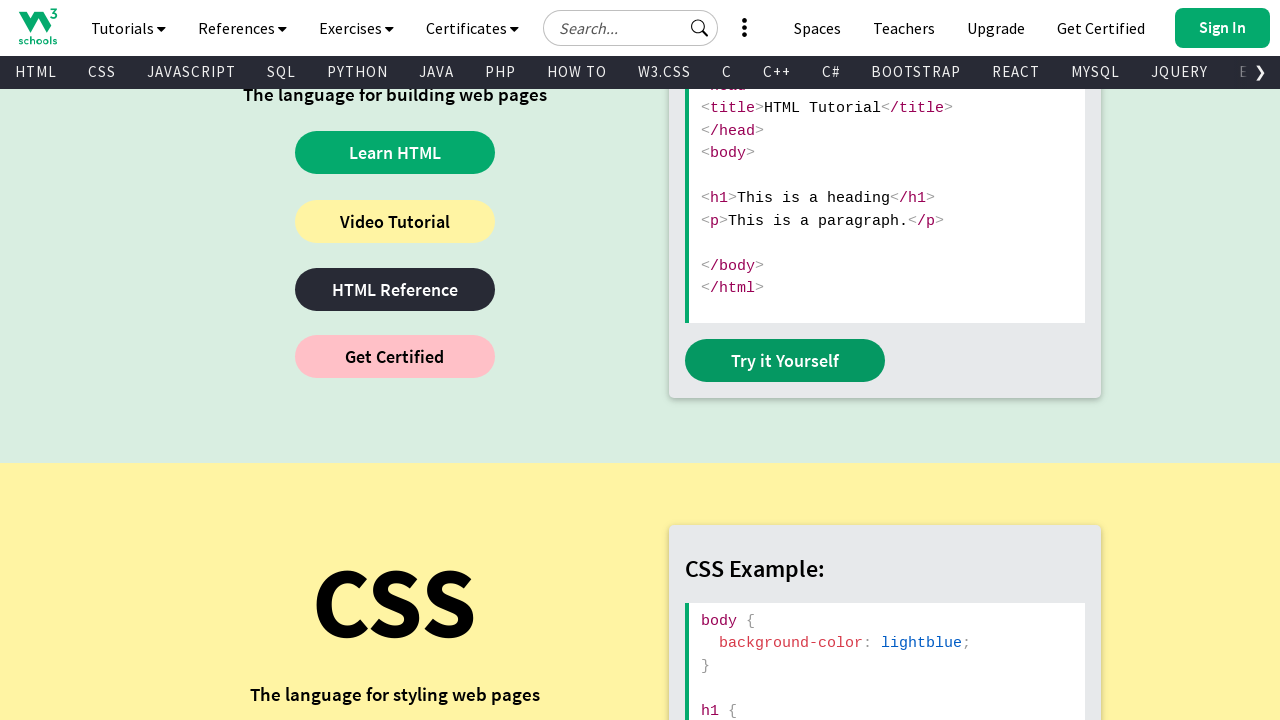

Clicked second 'Try it Yourself' link to open new window at (785, 360) on text=Try it Yourself
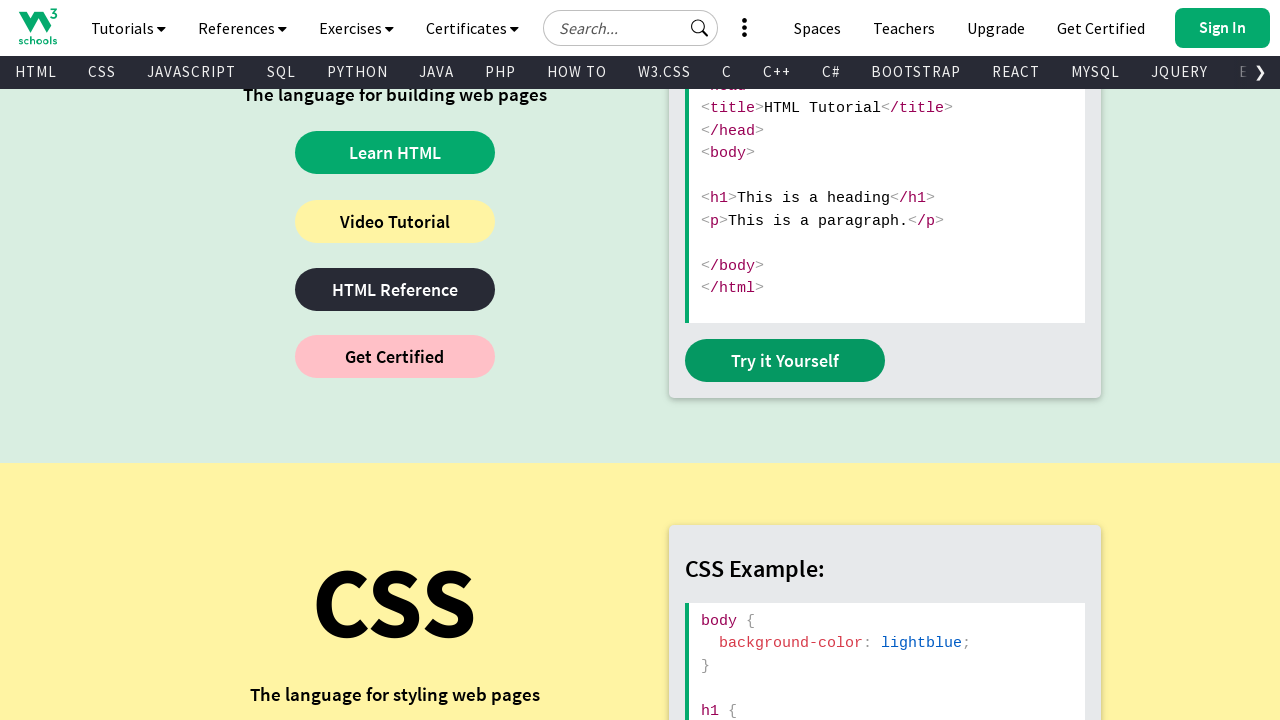

Waited 2000ms for second window to load
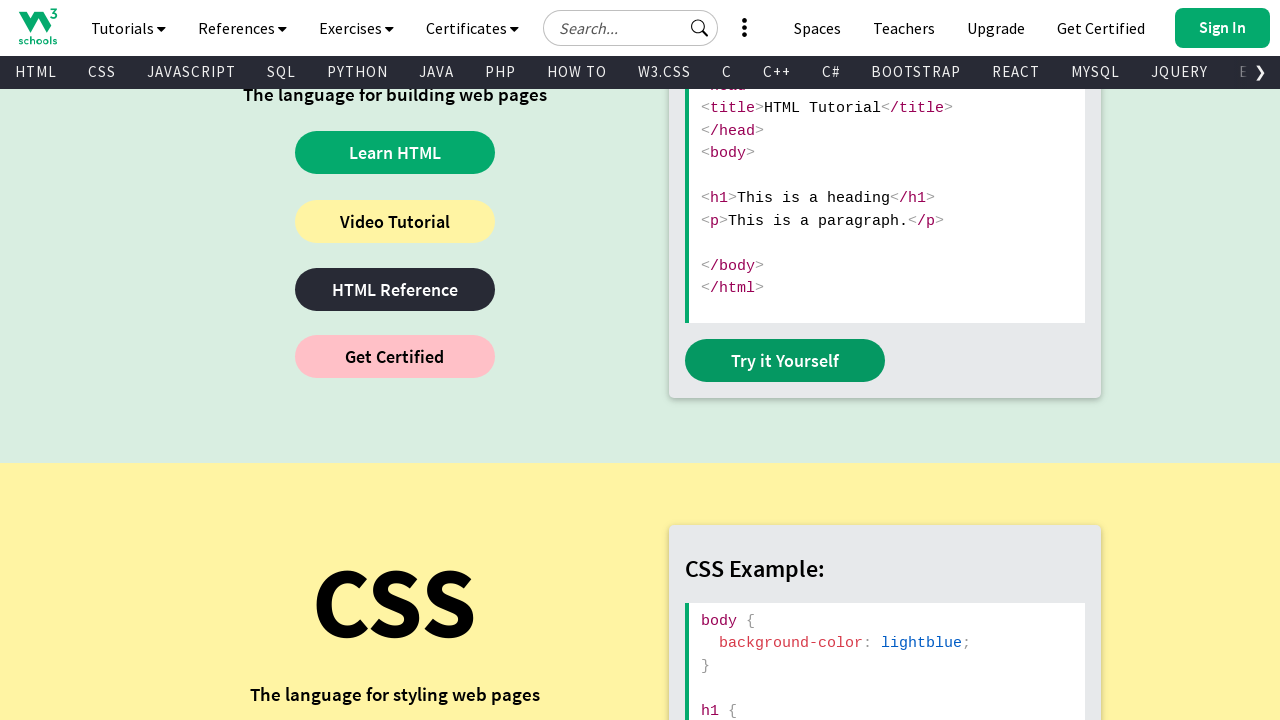

Clicked third 'Try it Yourself' link to open new window at (785, 360) on text=Try it Yourself
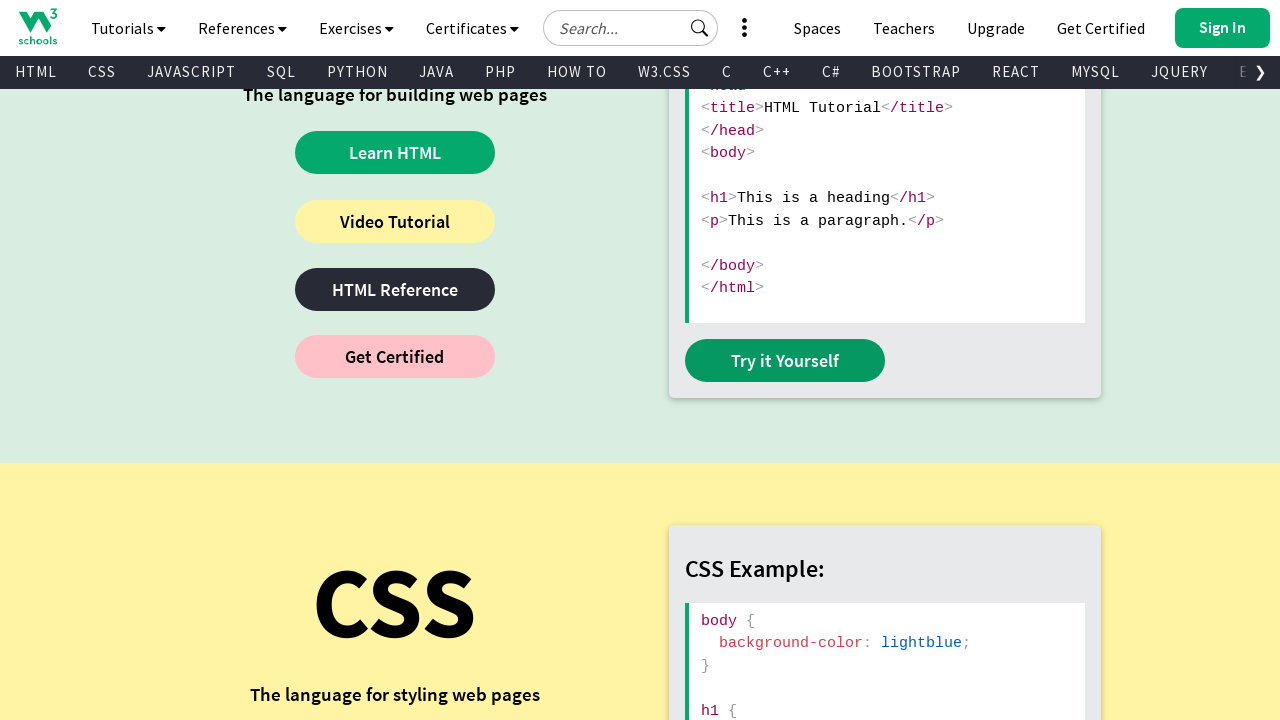

Waited 2000ms for third window to load
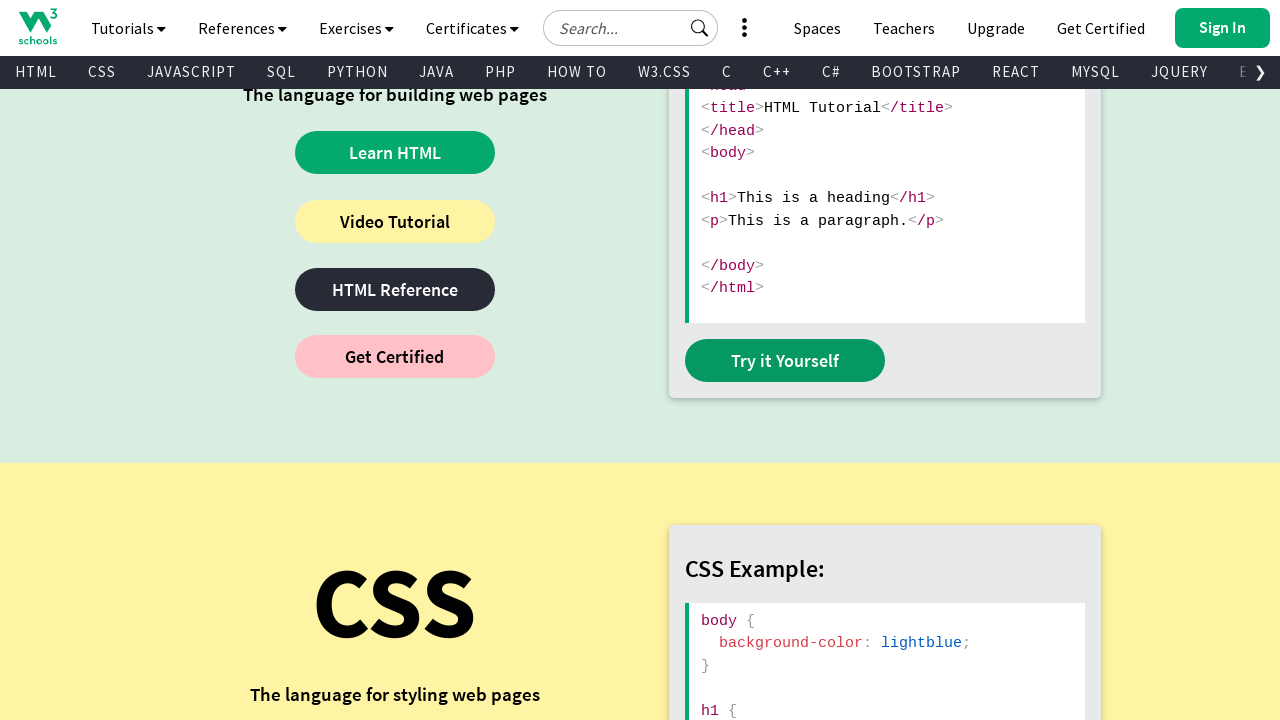

Retrieved all open pages from context
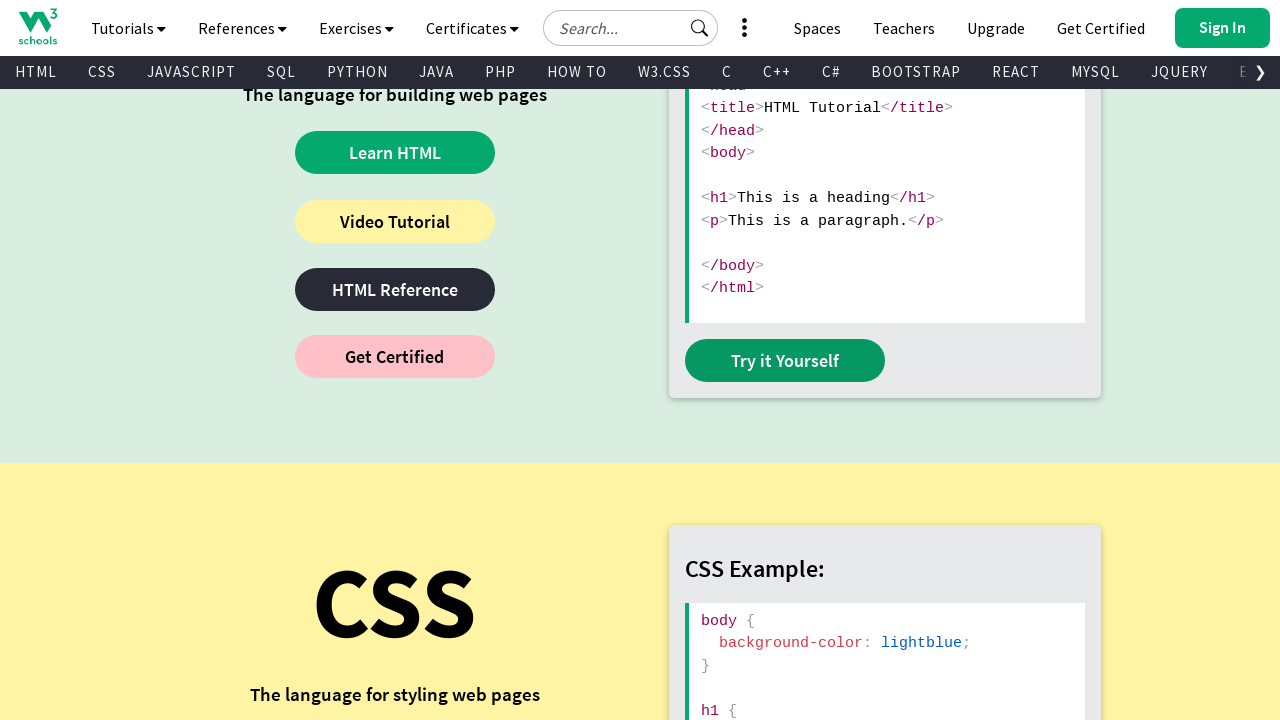

Stored reference to main page
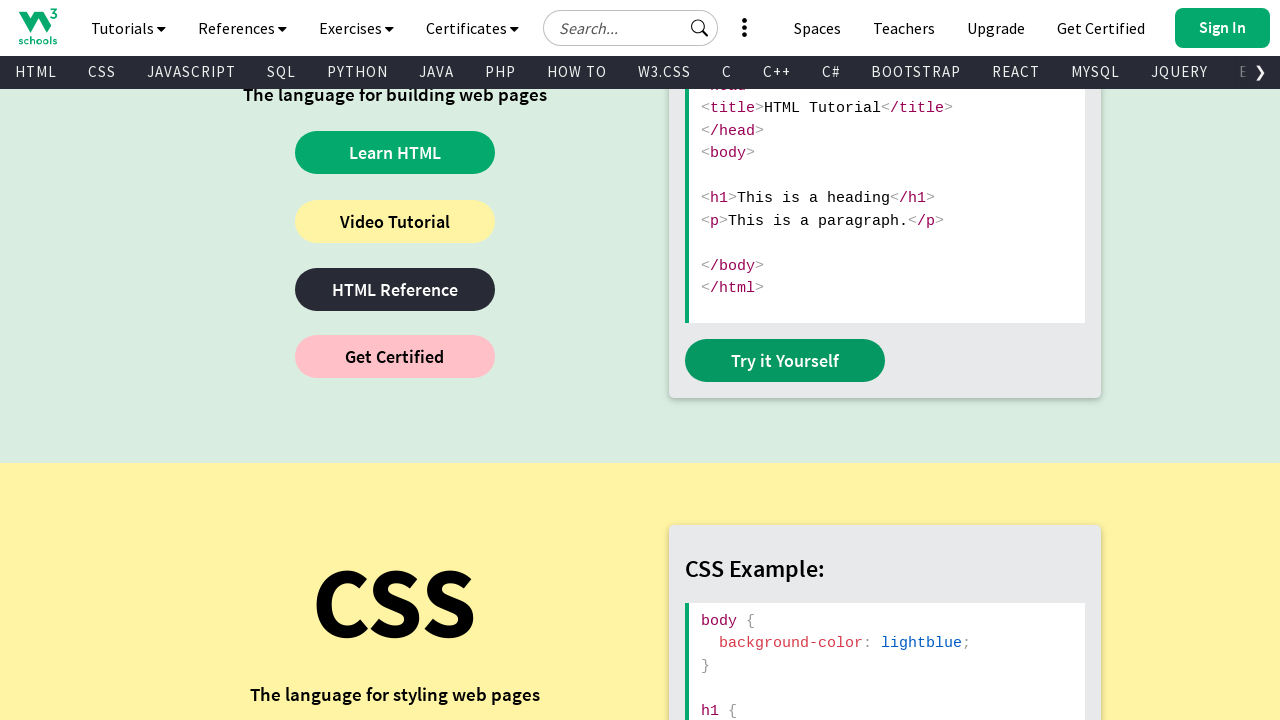

Switched to new window
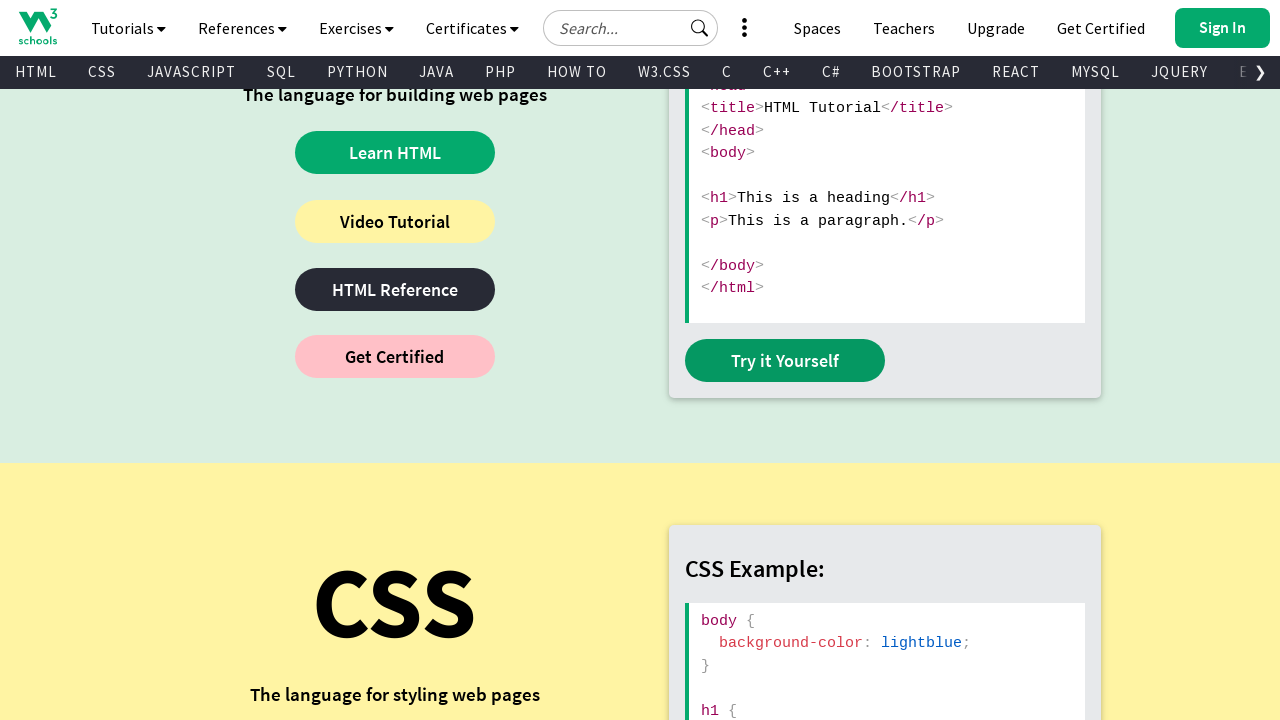

Clicked 'Change Theme' button in new window at (266, 23) on (//a[@title='Change Theme'])[1]
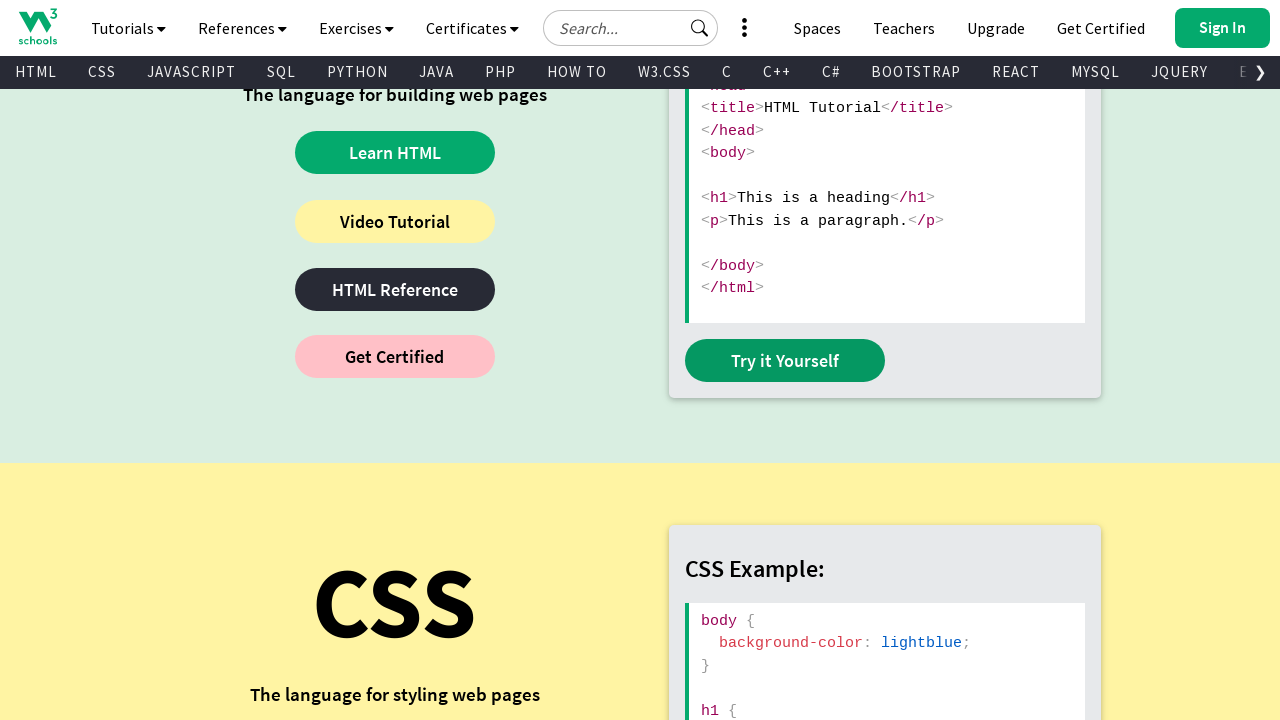

Verified page URL: https://www.w3schools.com/html/tryit.asp?filename=tryhtml_default_default
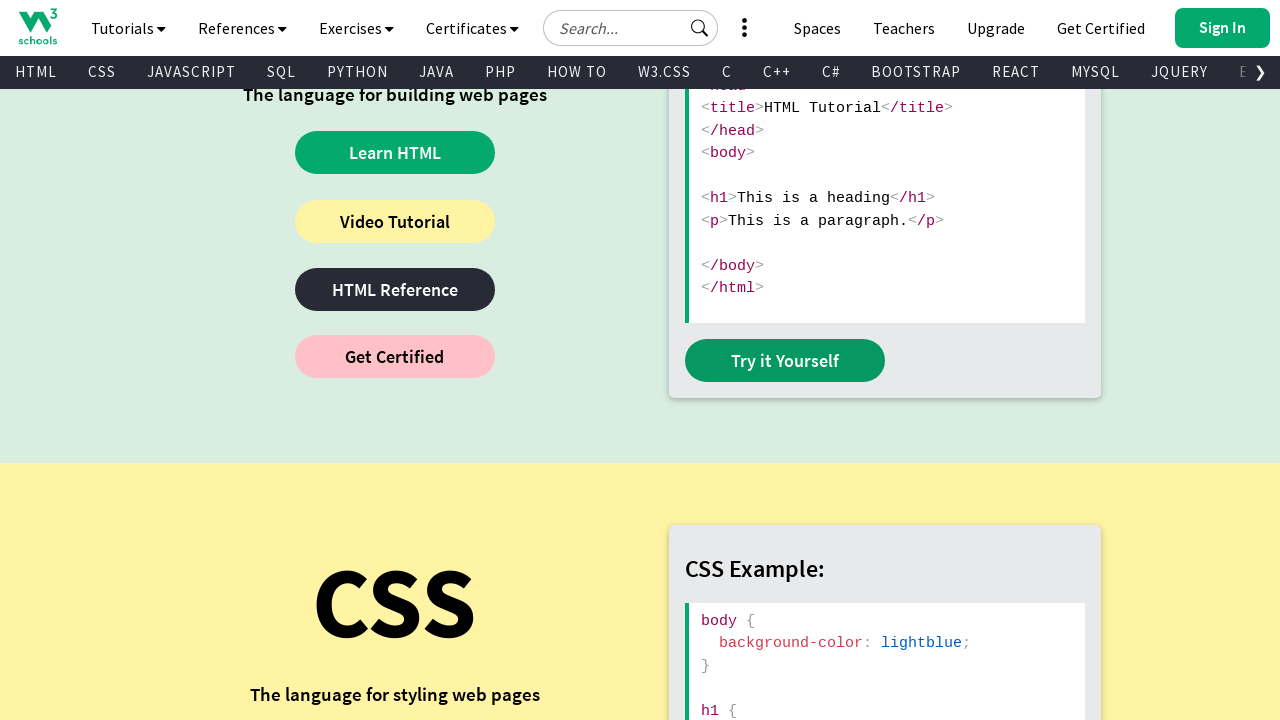

Closed new window
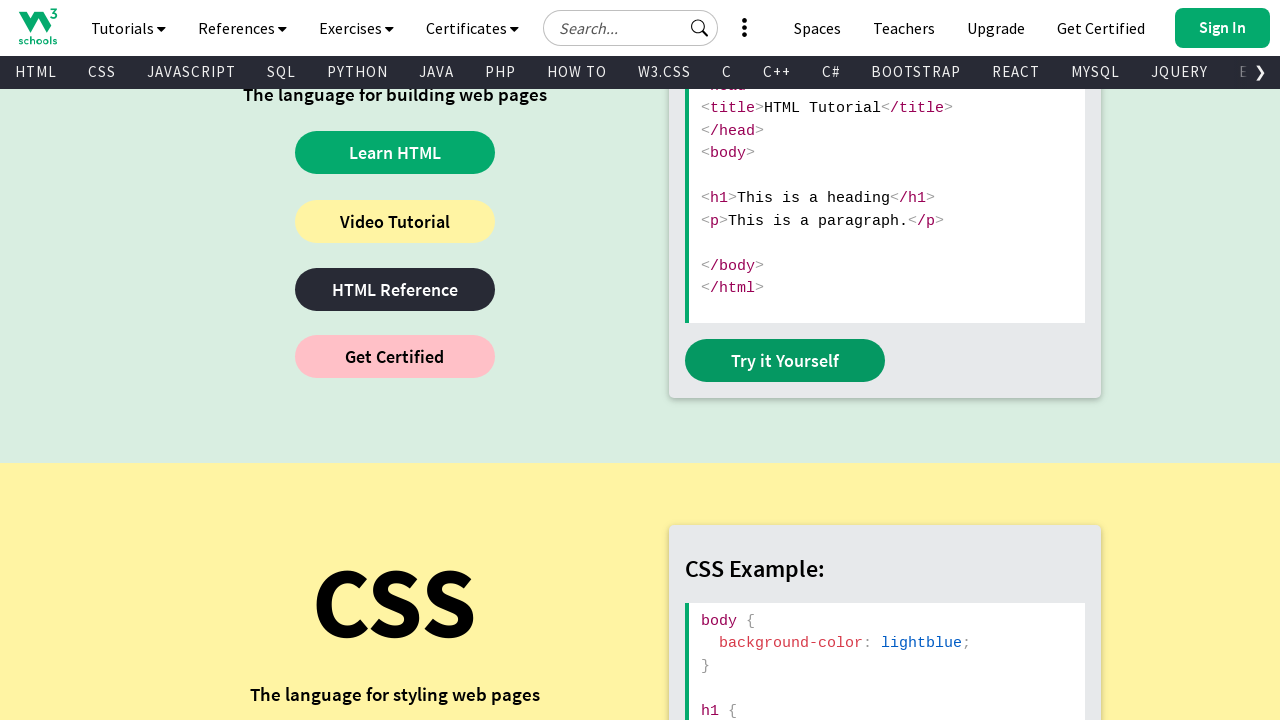

Switched to new window
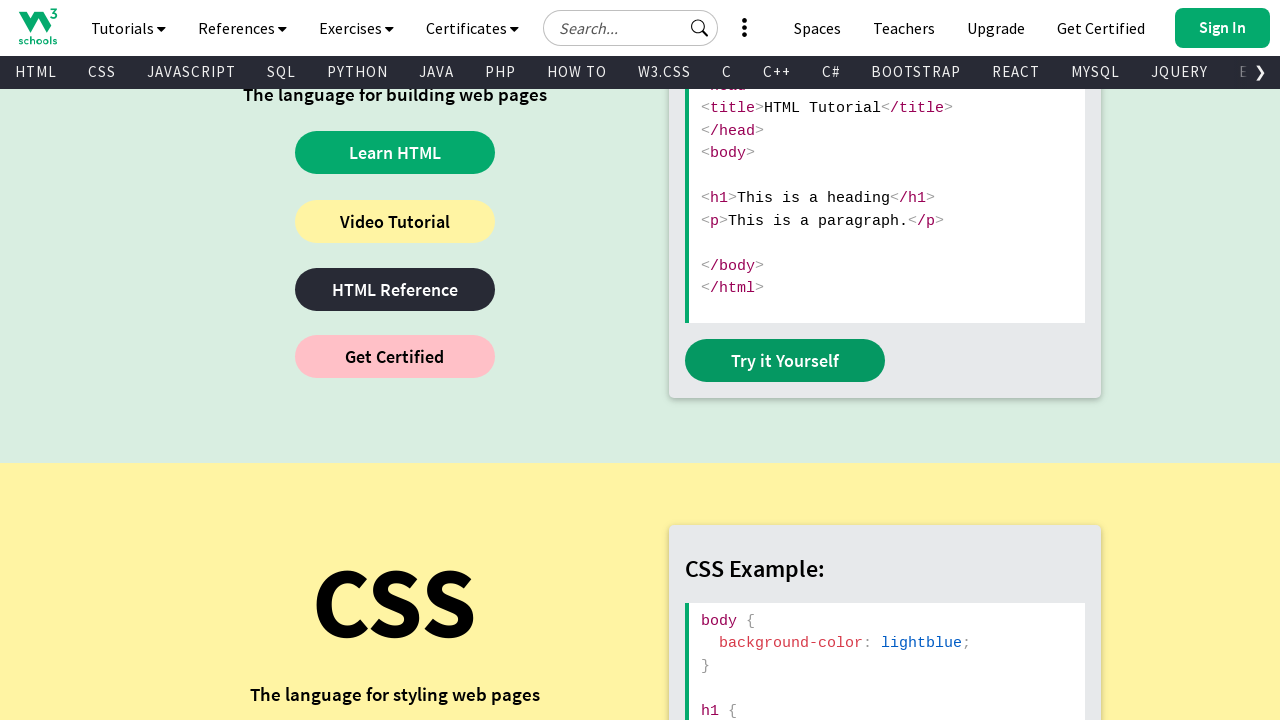

Clicked 'Change Theme' button in new window at (266, 23) on (//a[@title='Change Theme'])[1]
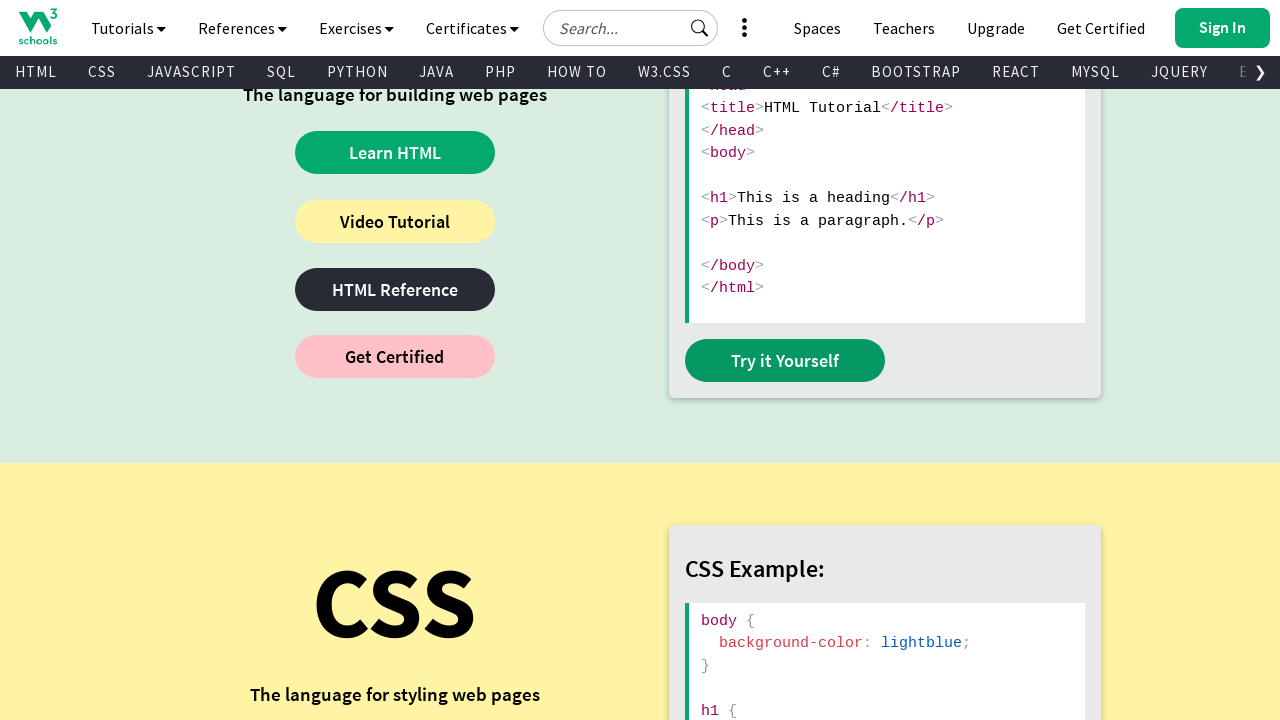

Verified page URL: https://www.w3schools.com/html/tryit.asp?filename=tryhtml_default_default
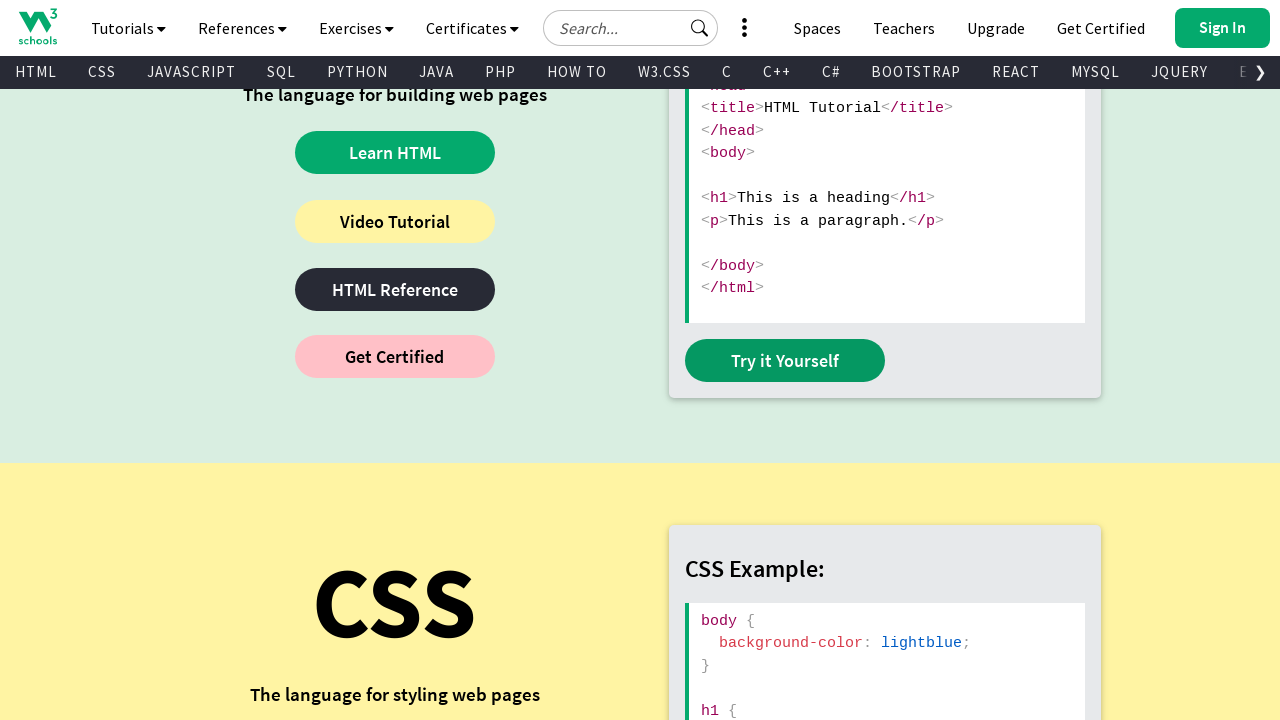

Closed new window
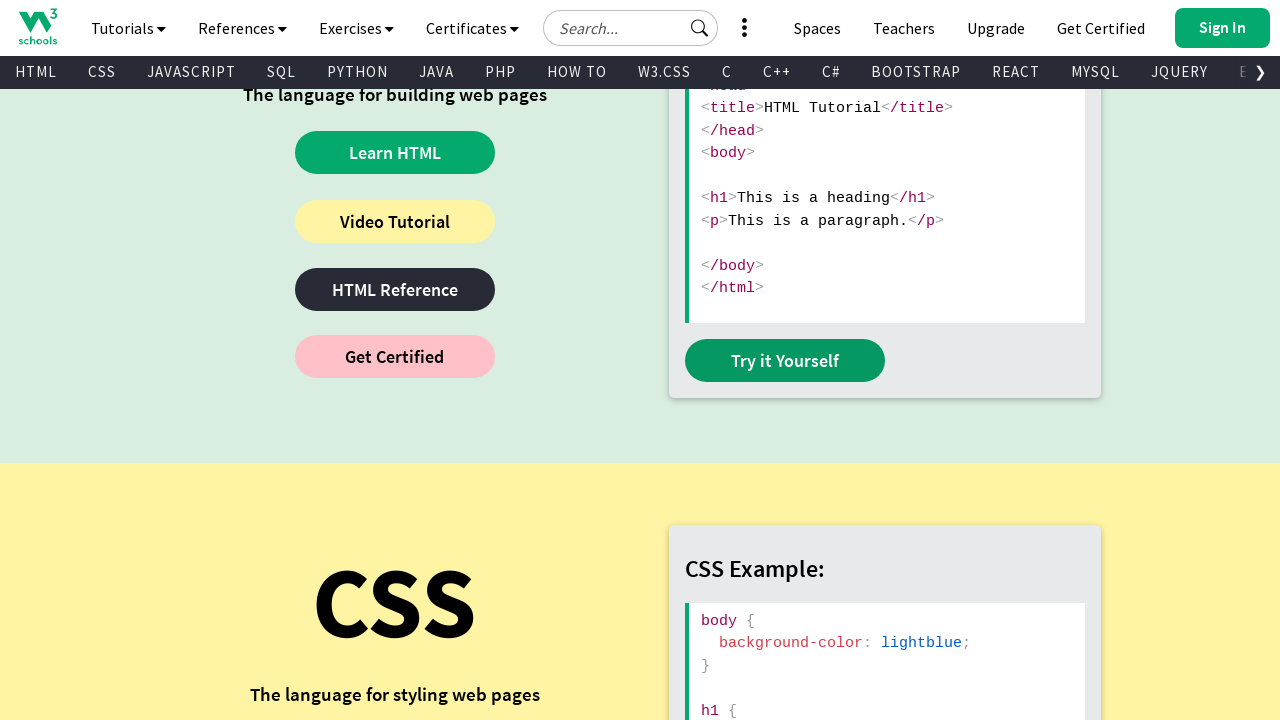

Switched to new window
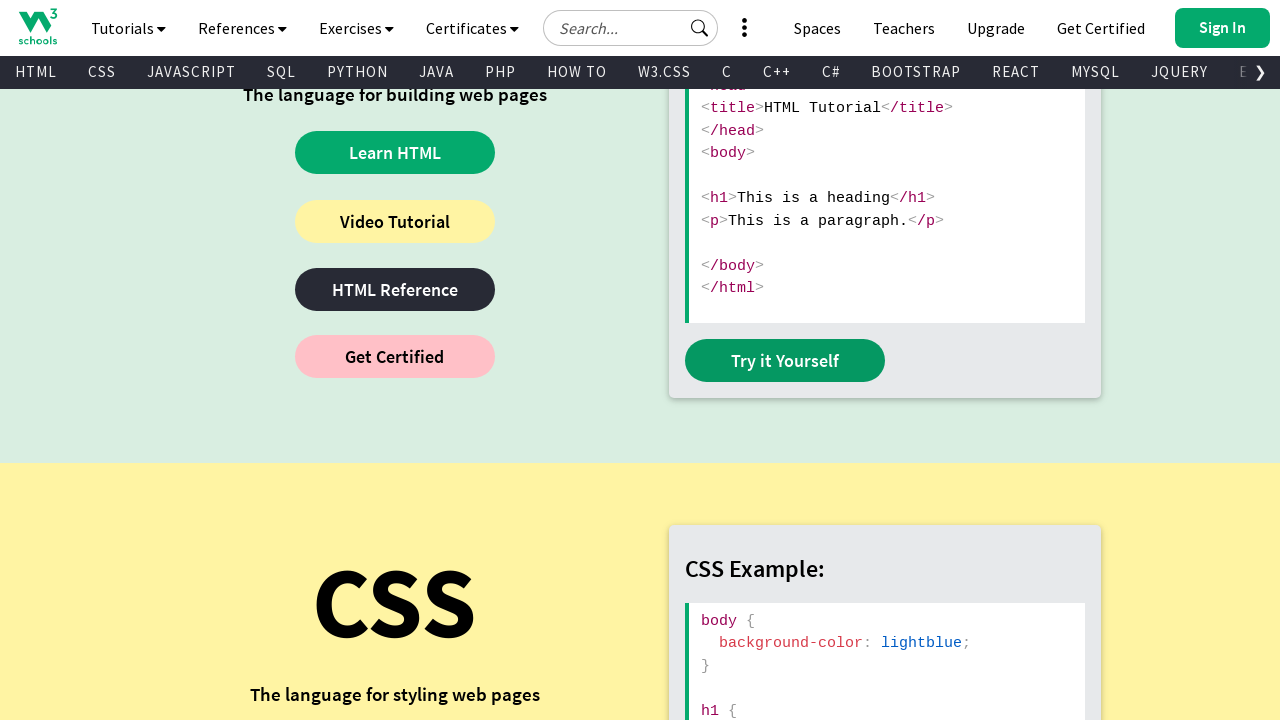

Clicked 'Change Theme' button in new window at (266, 23) on (//a[@title='Change Theme'])[1]
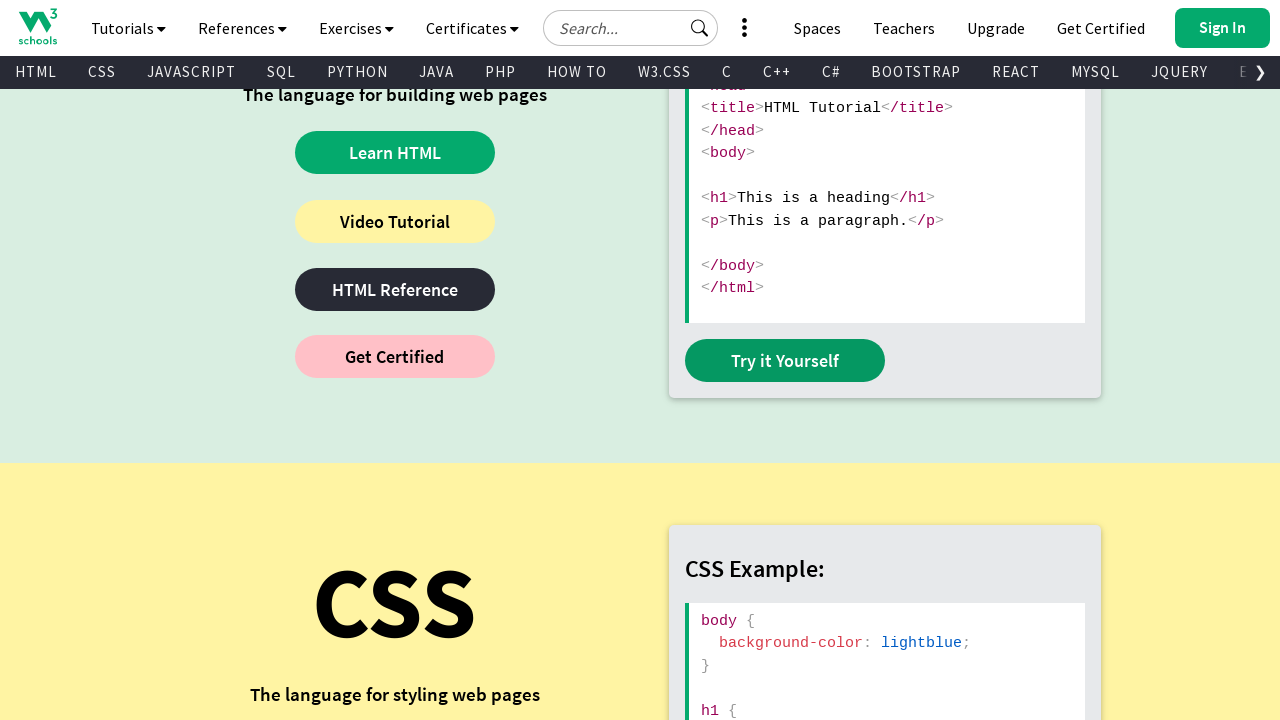

Verified page URL: https://www.w3schools.com/html/tryit.asp?filename=tryhtml_default_default
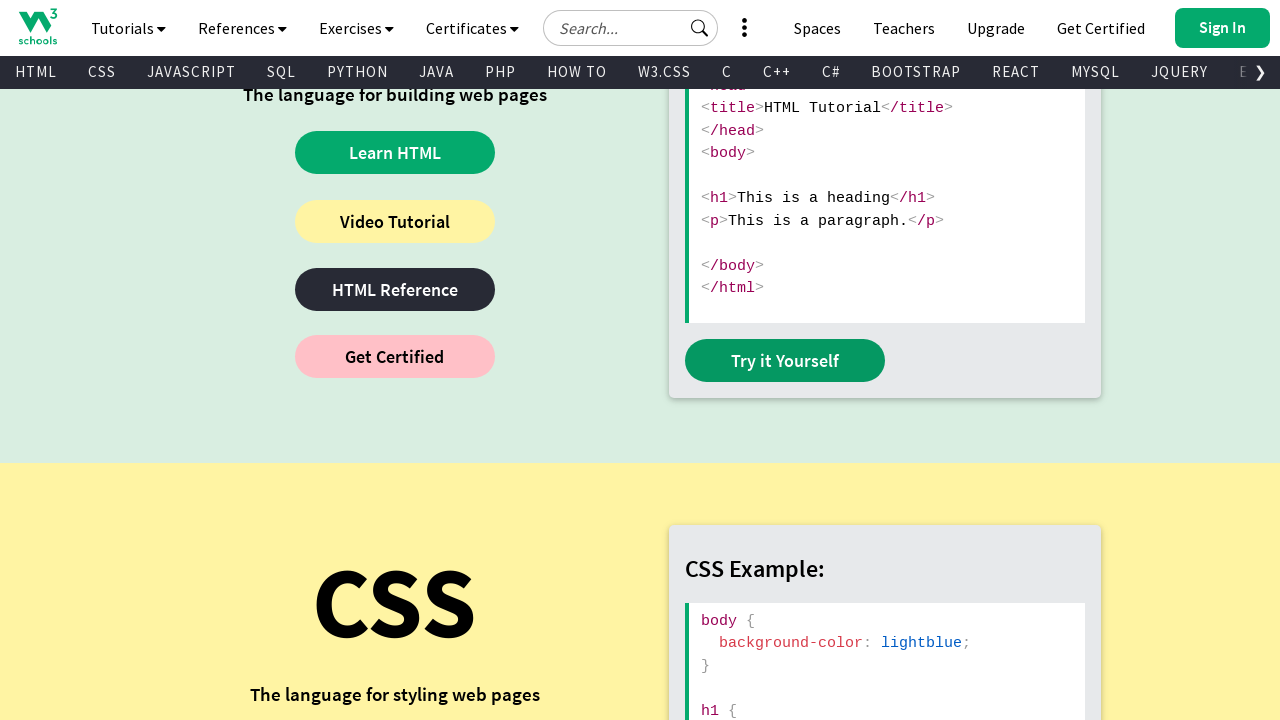

Closed new window
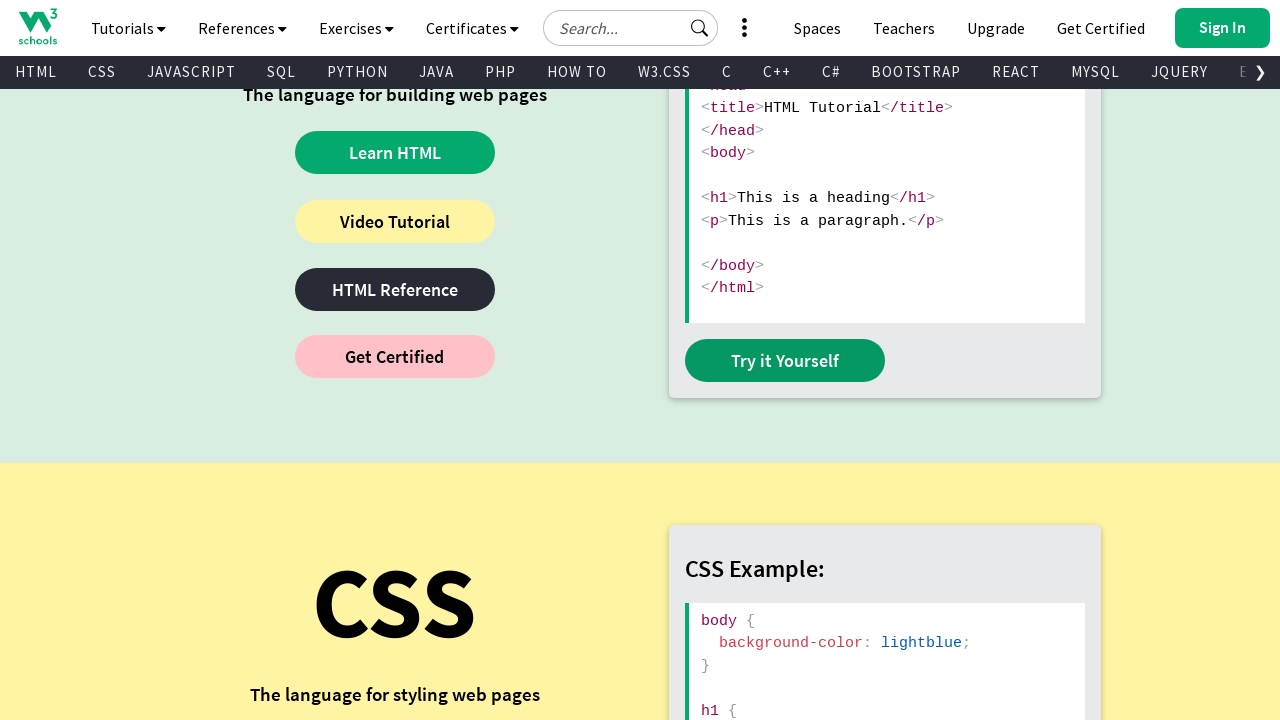

Switched back to main page
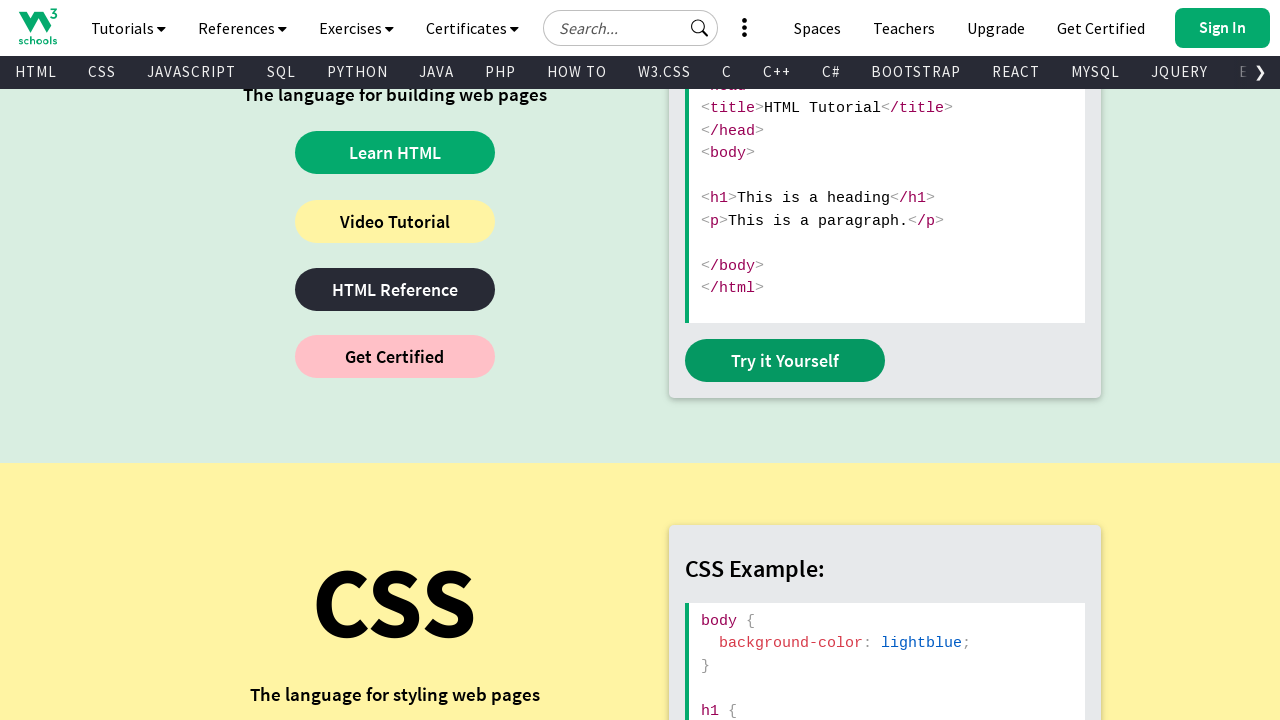

Waited for 'HTML Example:' header to load on main page
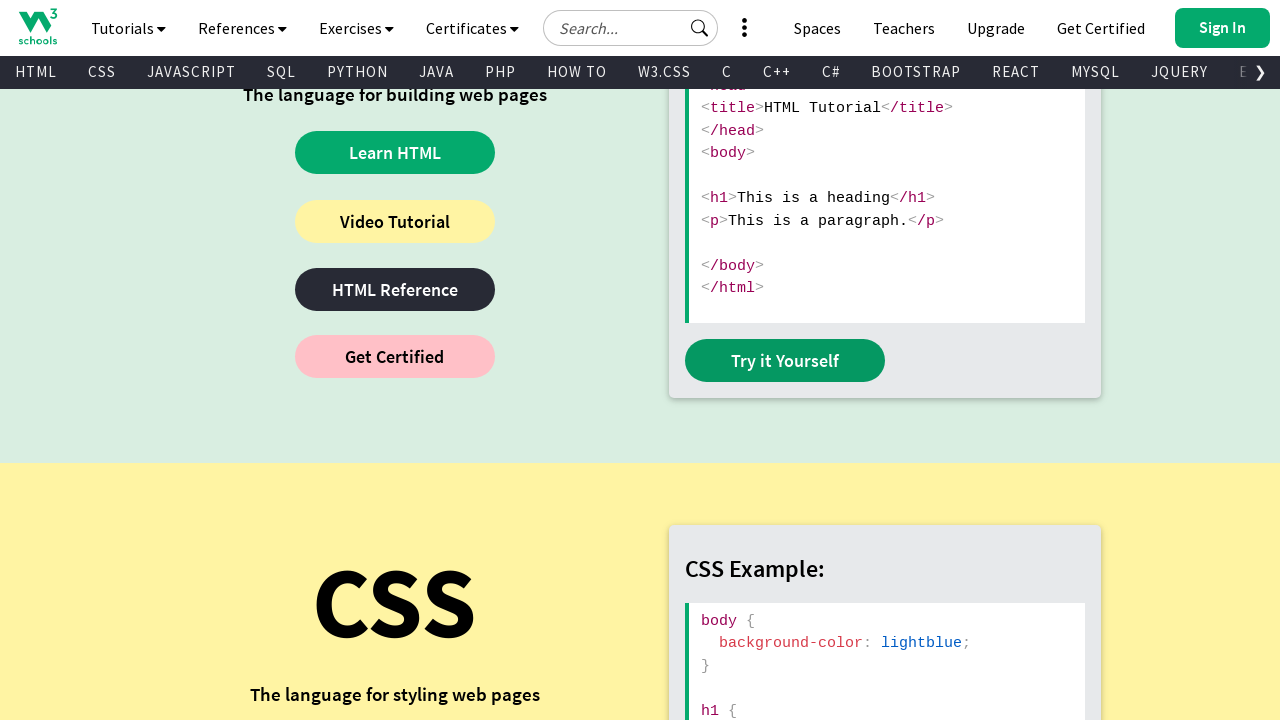

Retrieved text content from 'HTML Example:' header: HTML Example:
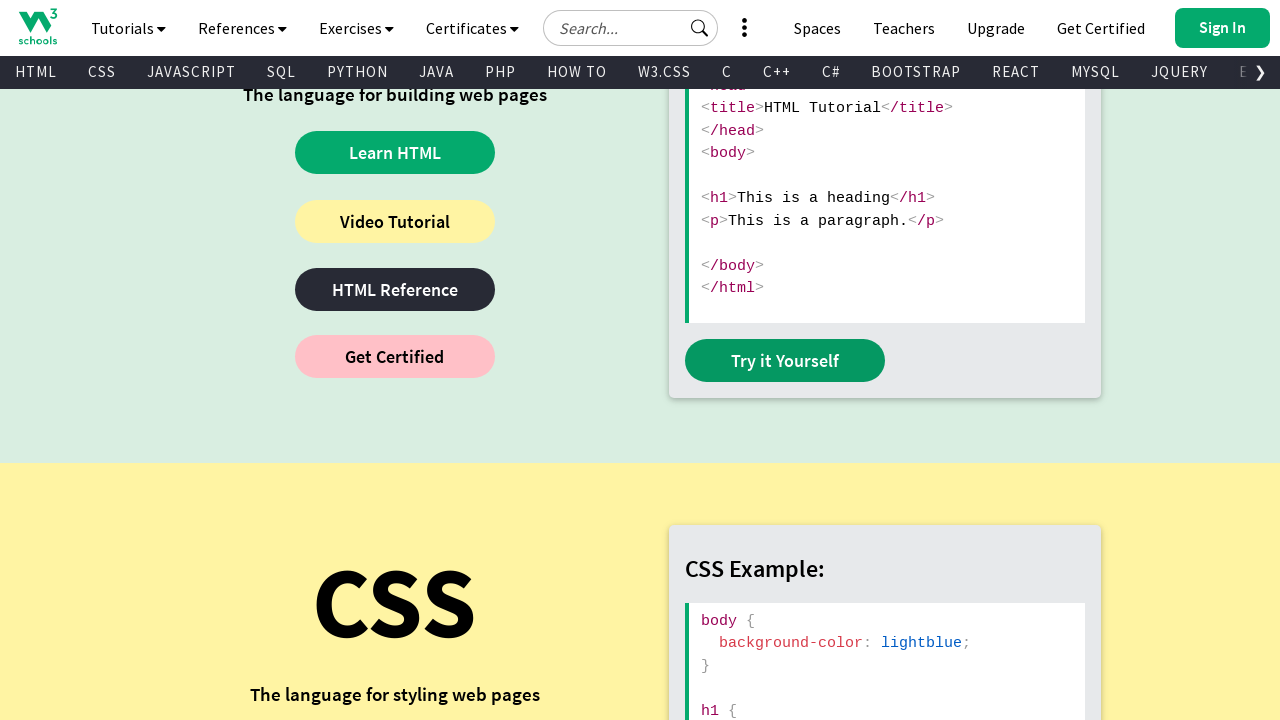

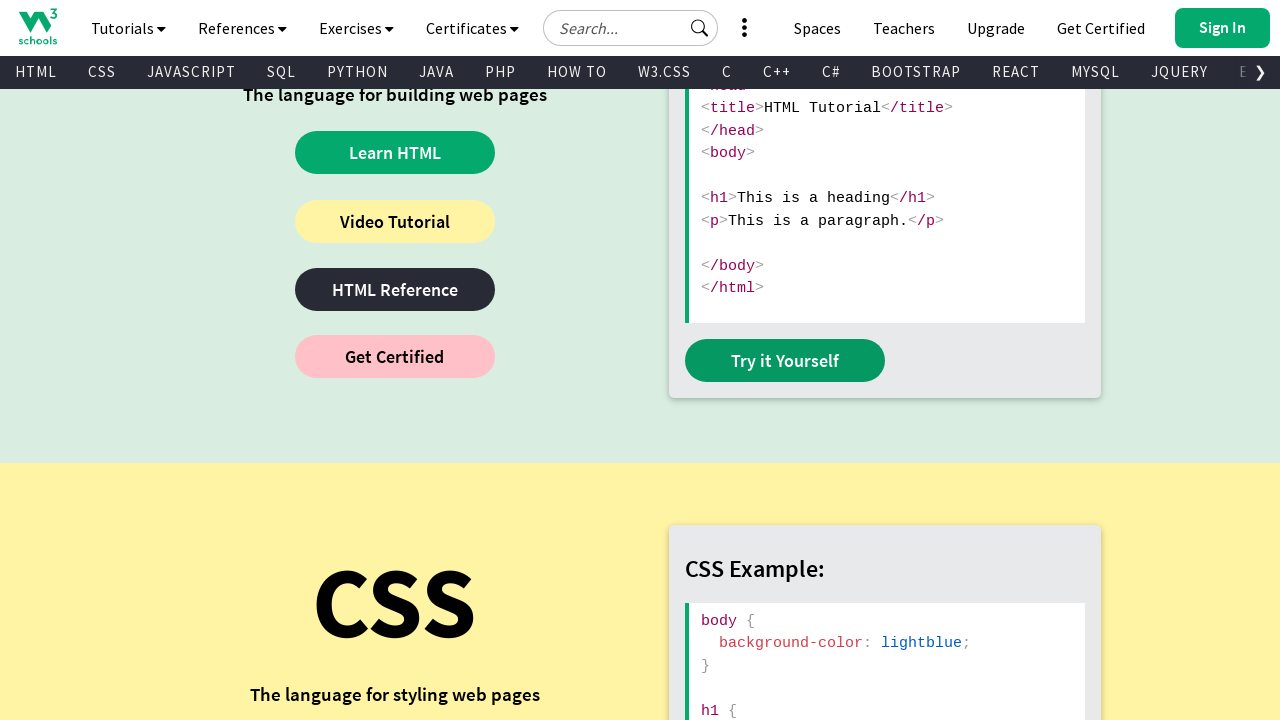